Tests navigating to the Status Codes page and clicking on the 404 status code link, then verifying the page displays the correct message

Starting URL: https://the-internet.herokuapp.com

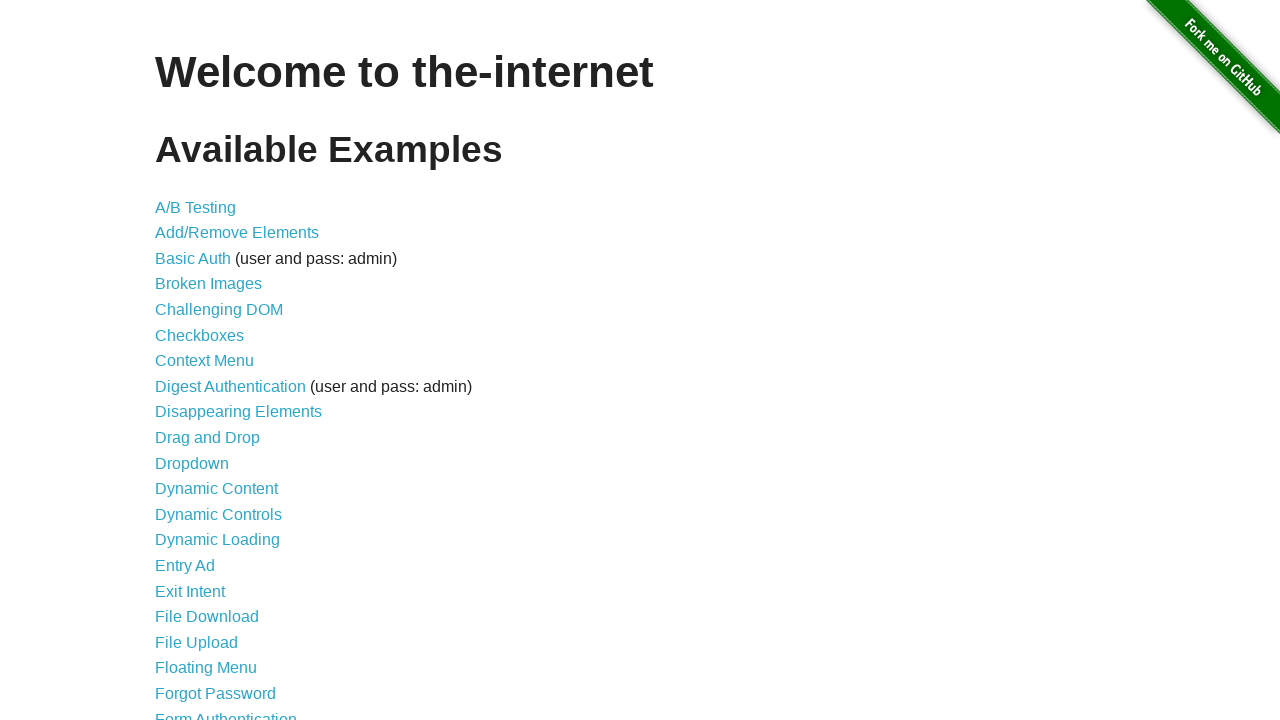

Clicked on Status Codes link from home page at (203, 600) on a[href='/status_codes']
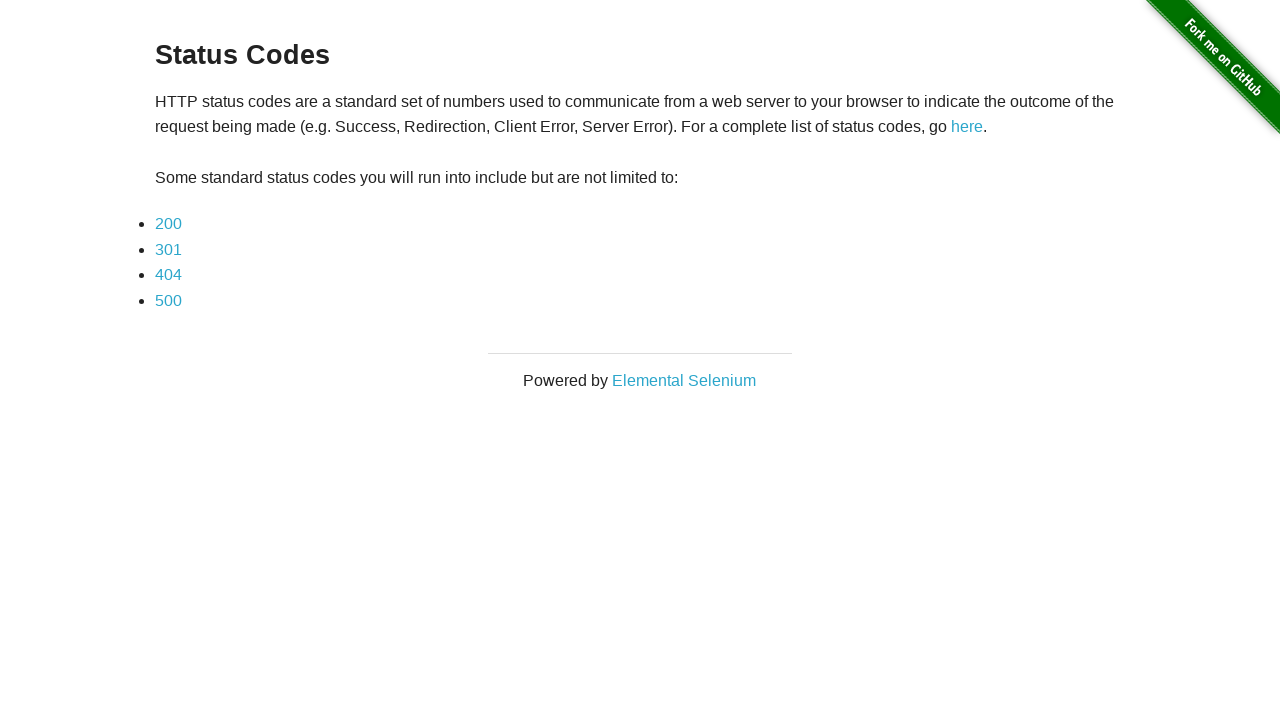

Clicked on 404 status code link at (168, 275) on a[href='status_codes/404']
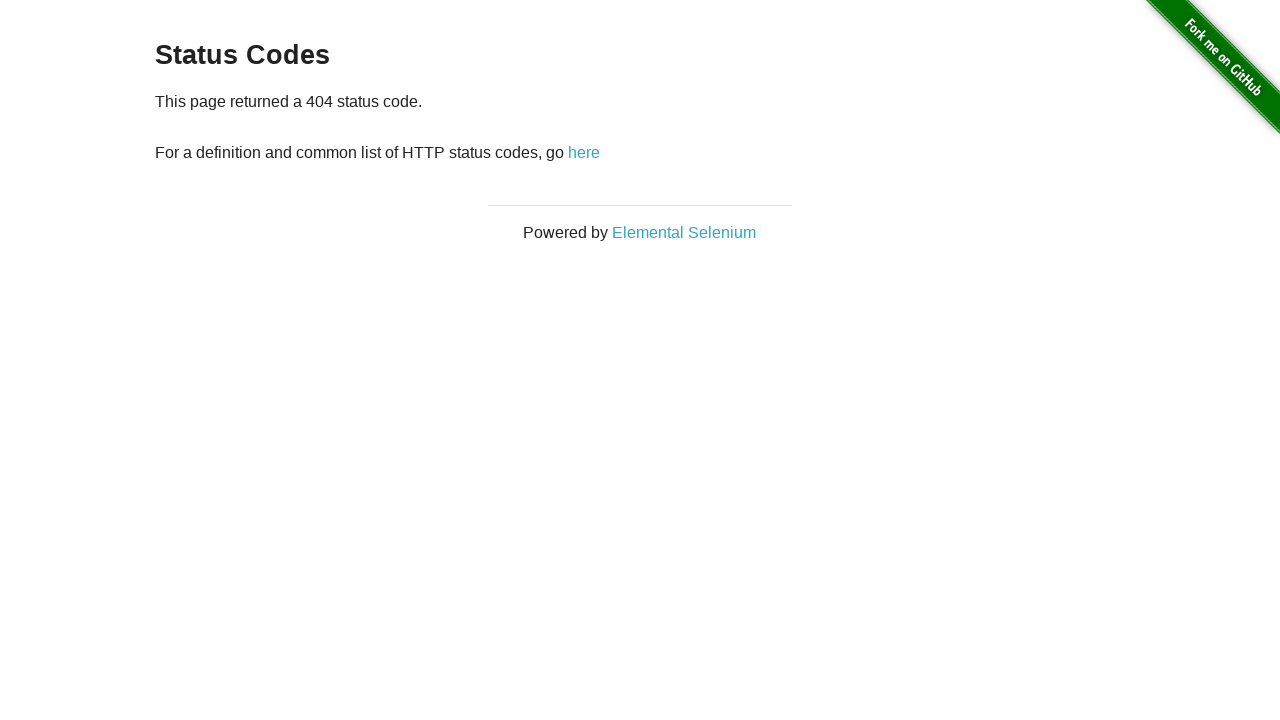

Waited for paragraph element to load
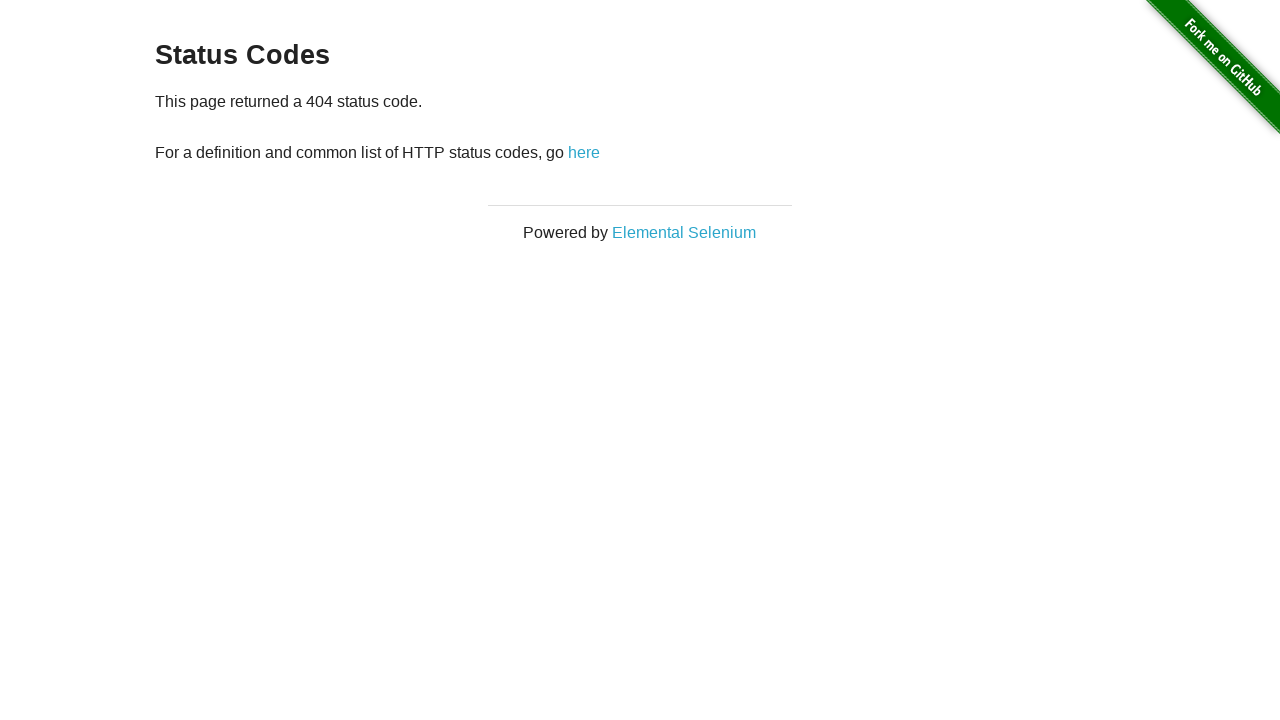

Retrieved text content from paragraph element
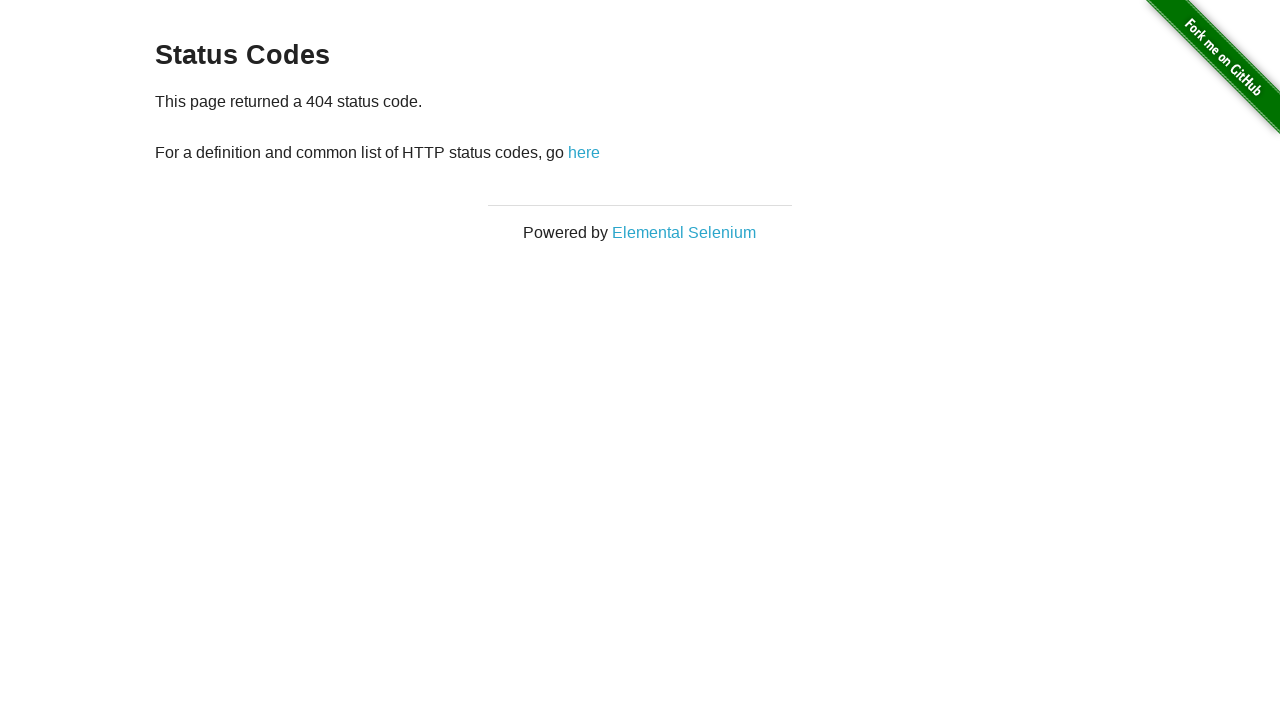

Verified that page displays the correct 404 status code message
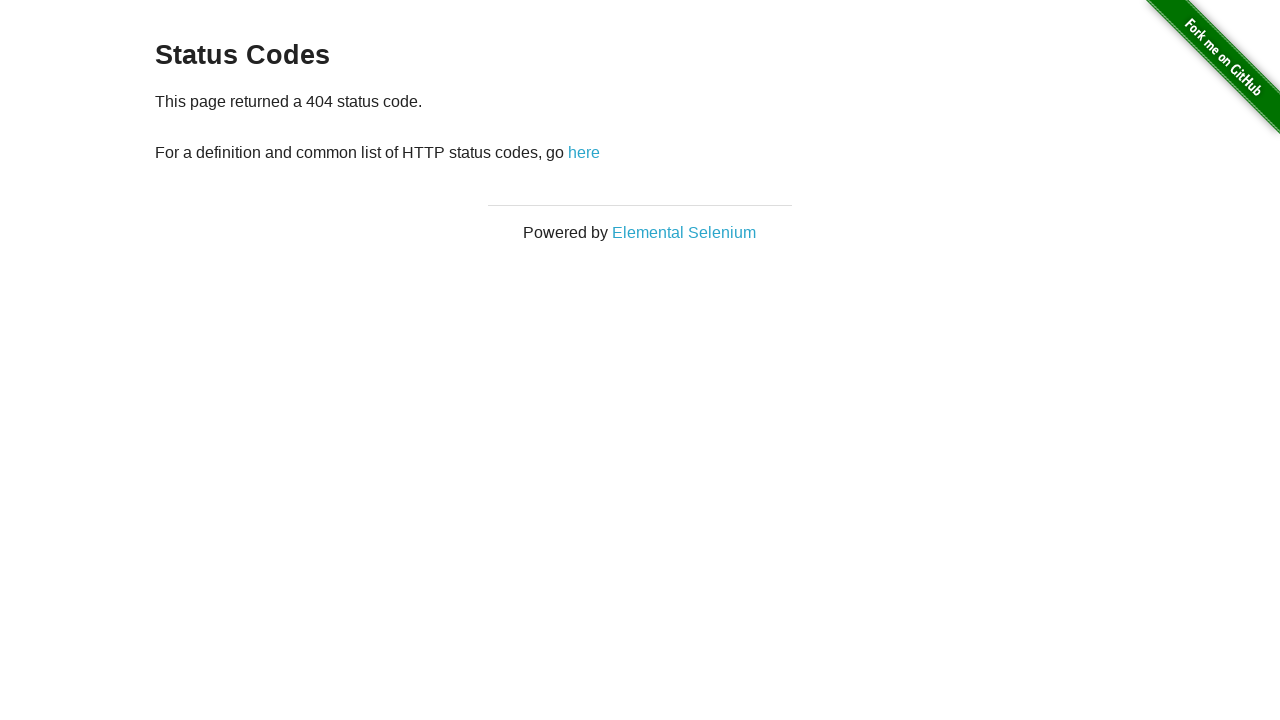

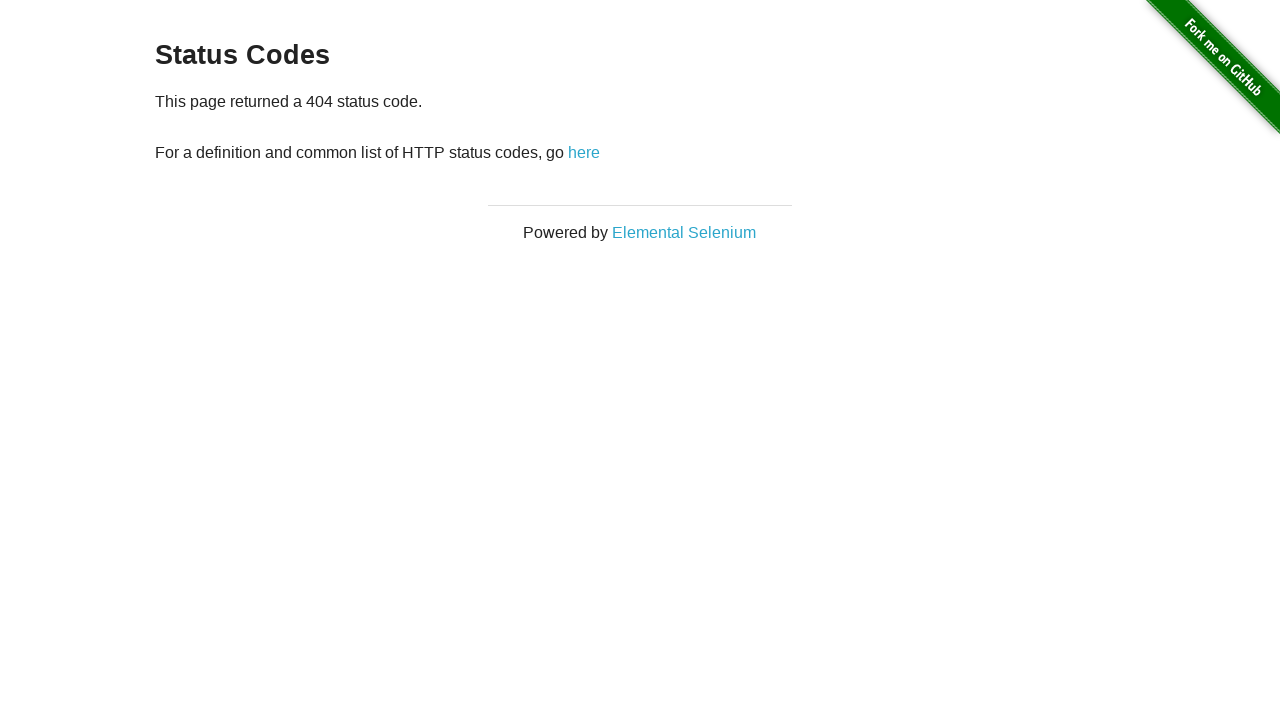